Tests triangle classifier with non-numeric first side to verify error handling

Starting URL: https://testpages.eviltester.com/styled/apps/triangle/triangle001.html

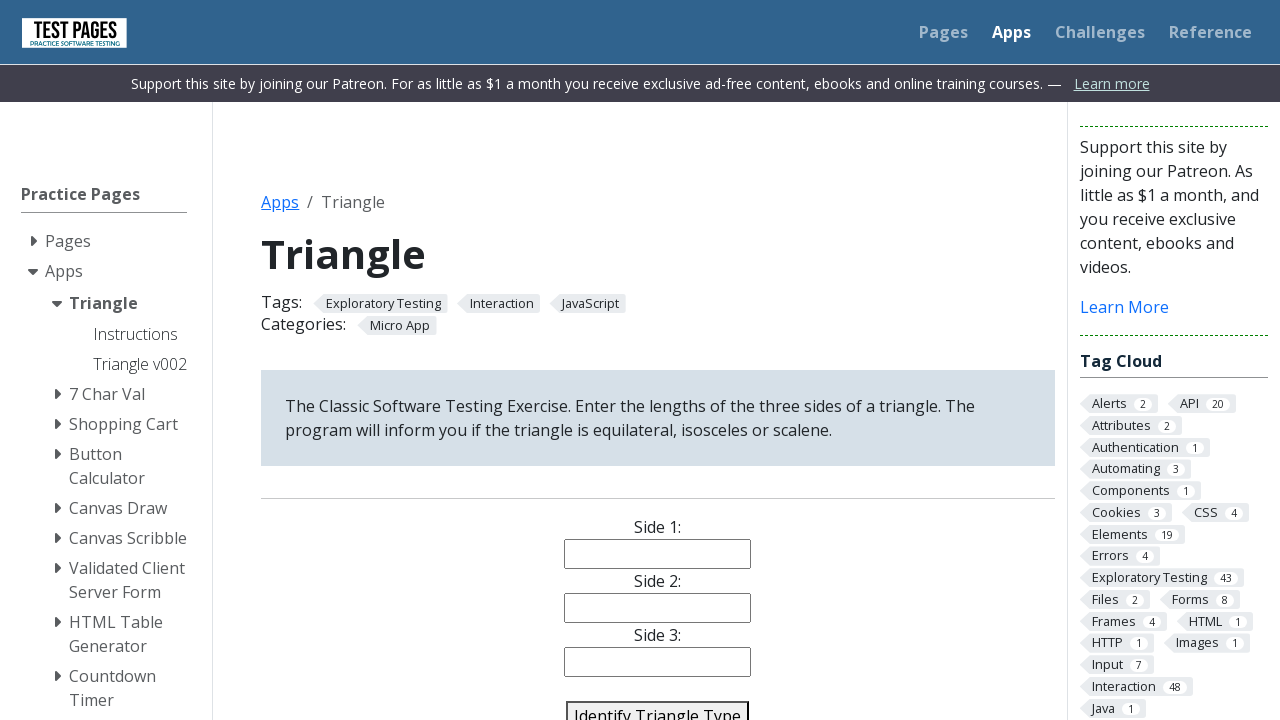

Cleared side 1 input field on #side1
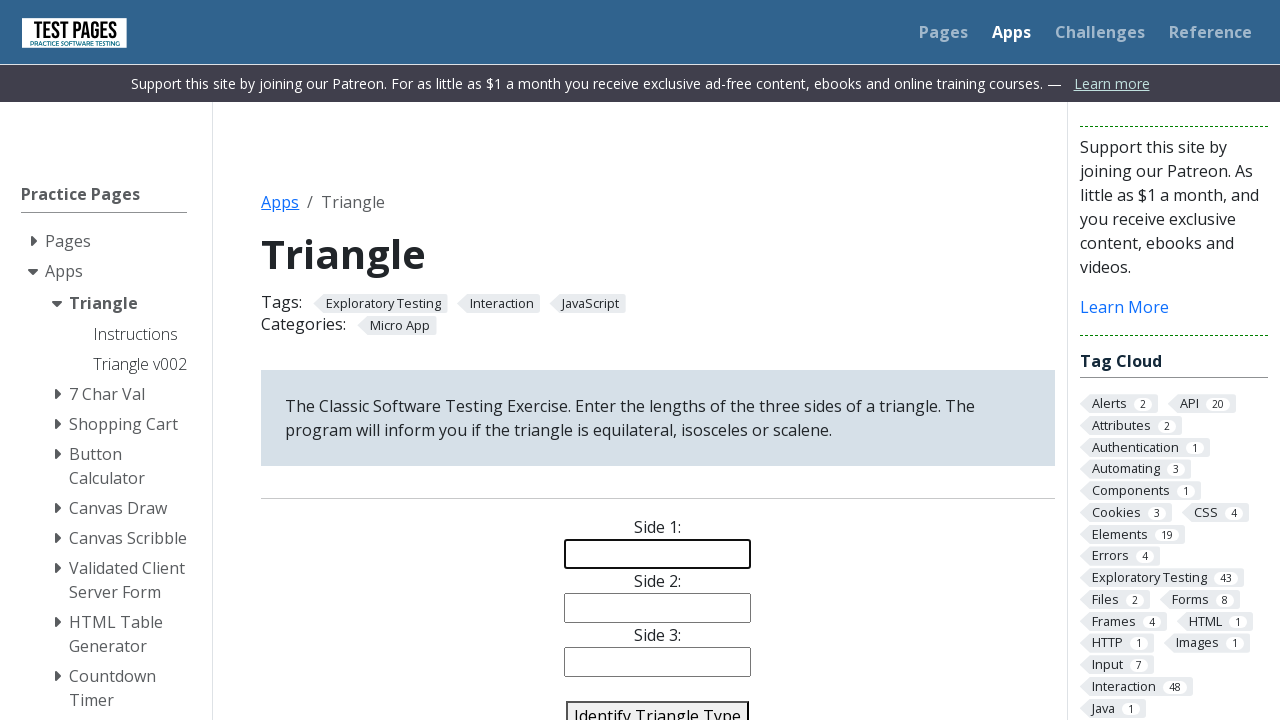

Filled side 1 with non-numeric value 'a' on #side1
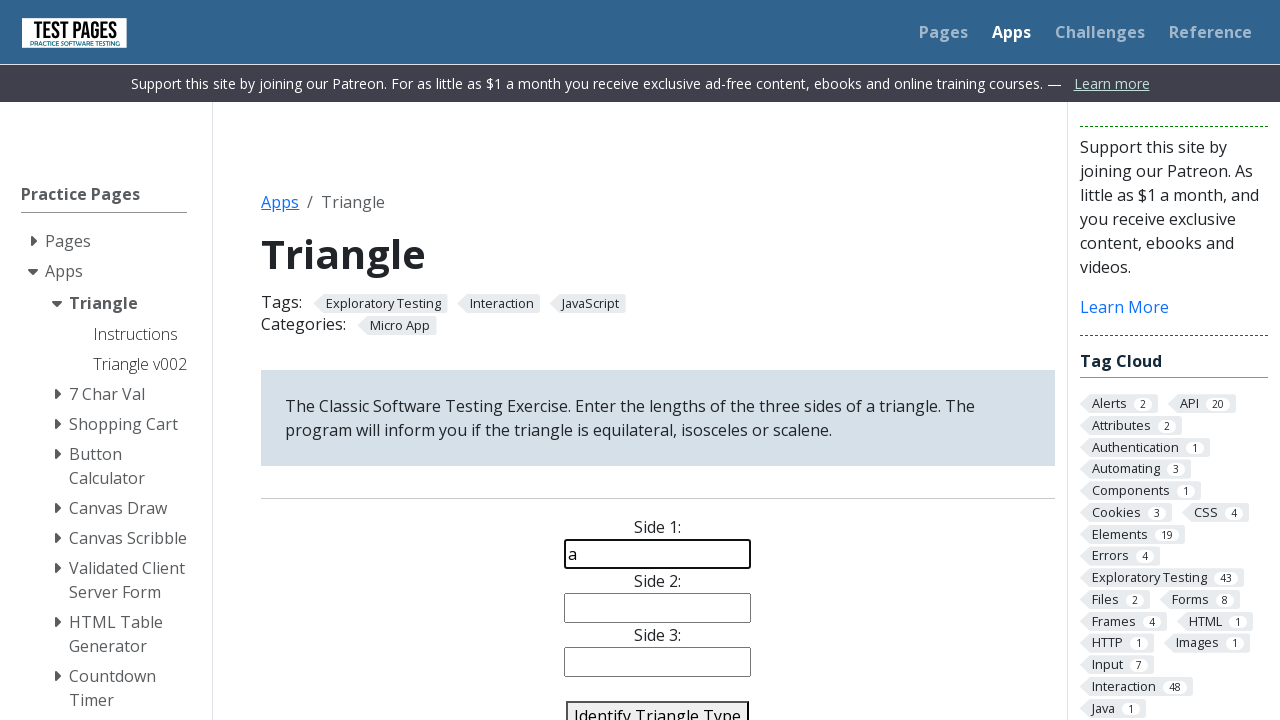

Cleared side 2 input field on #side2
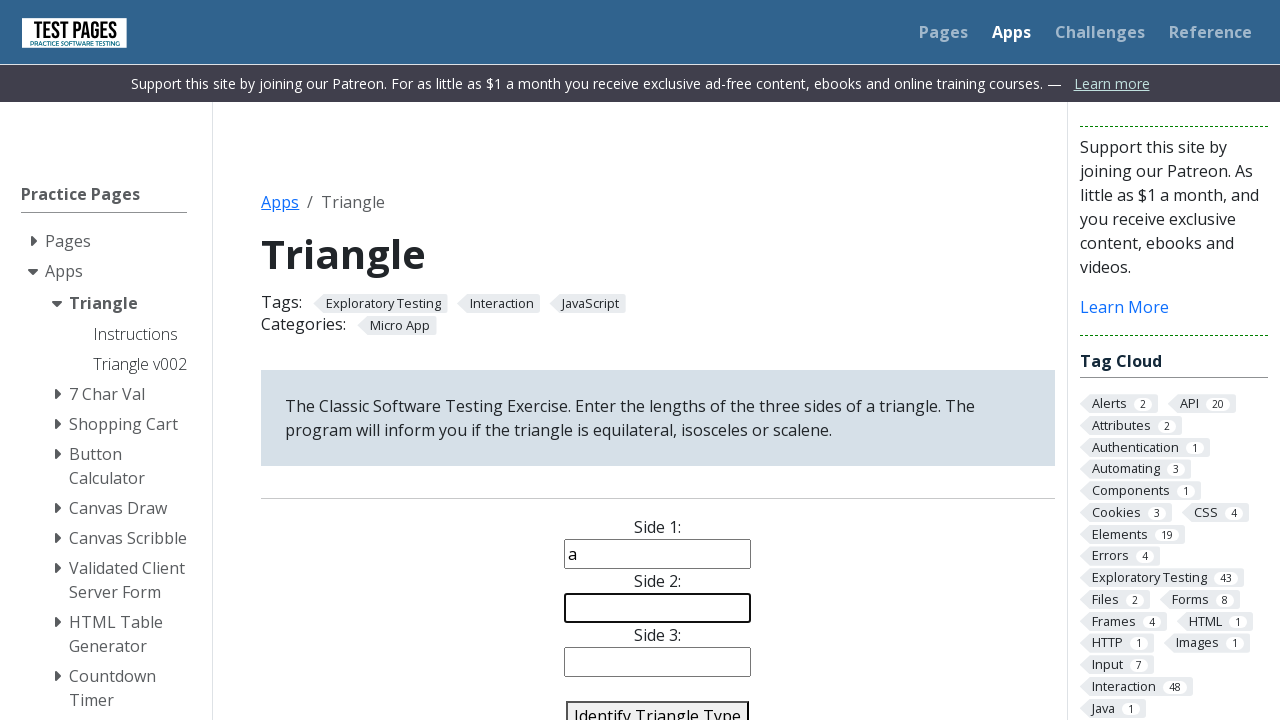

Filled side 2 with value '1' on #side2
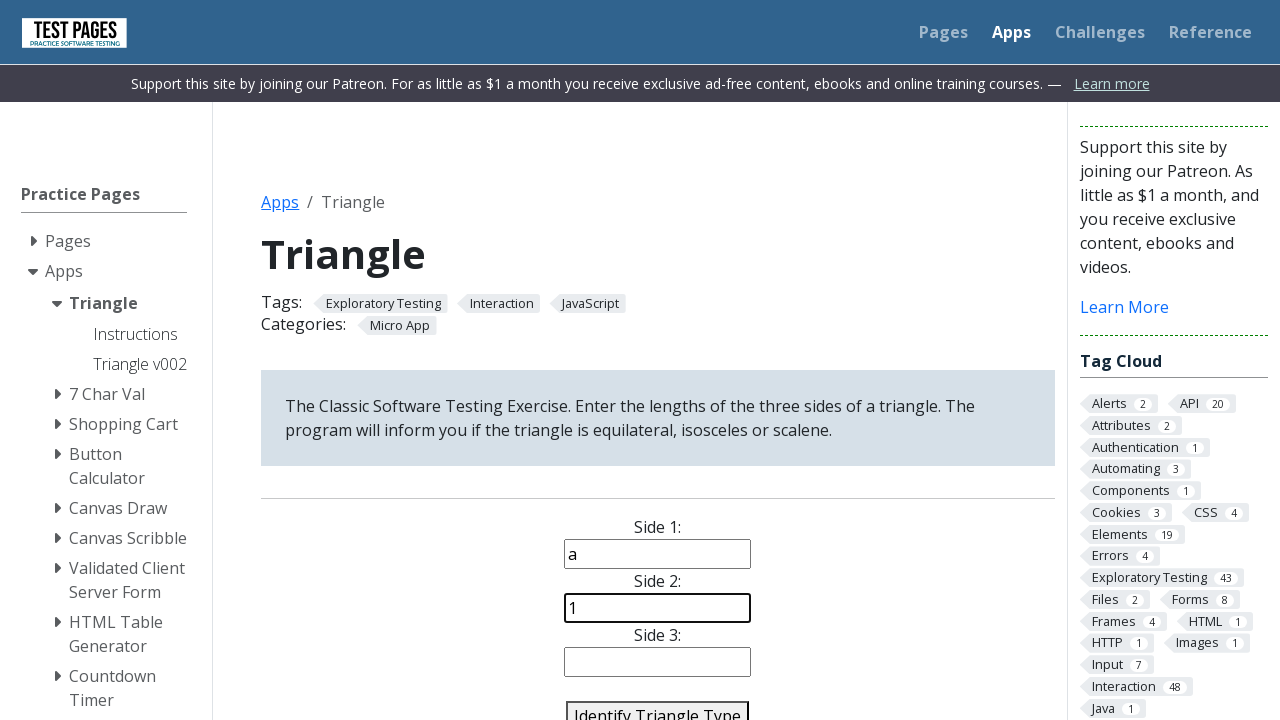

Cleared side 3 input field on #side3
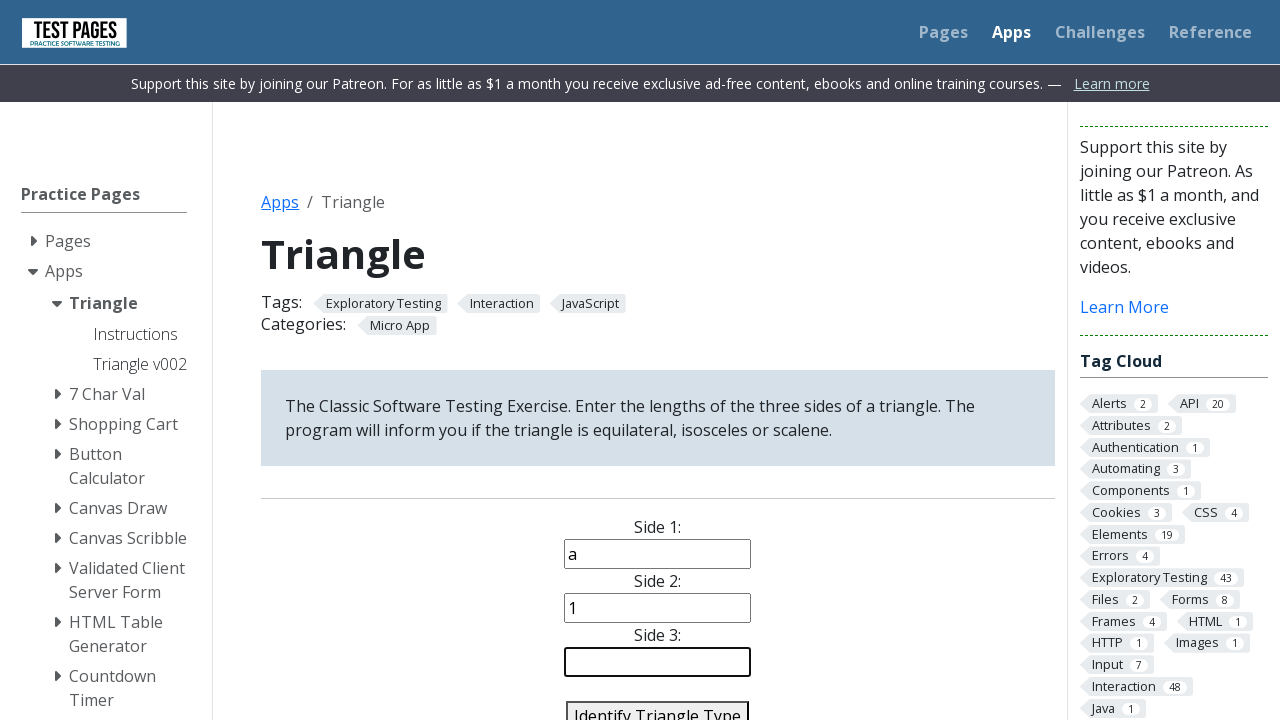

Filled side 3 with value '2' on #side3
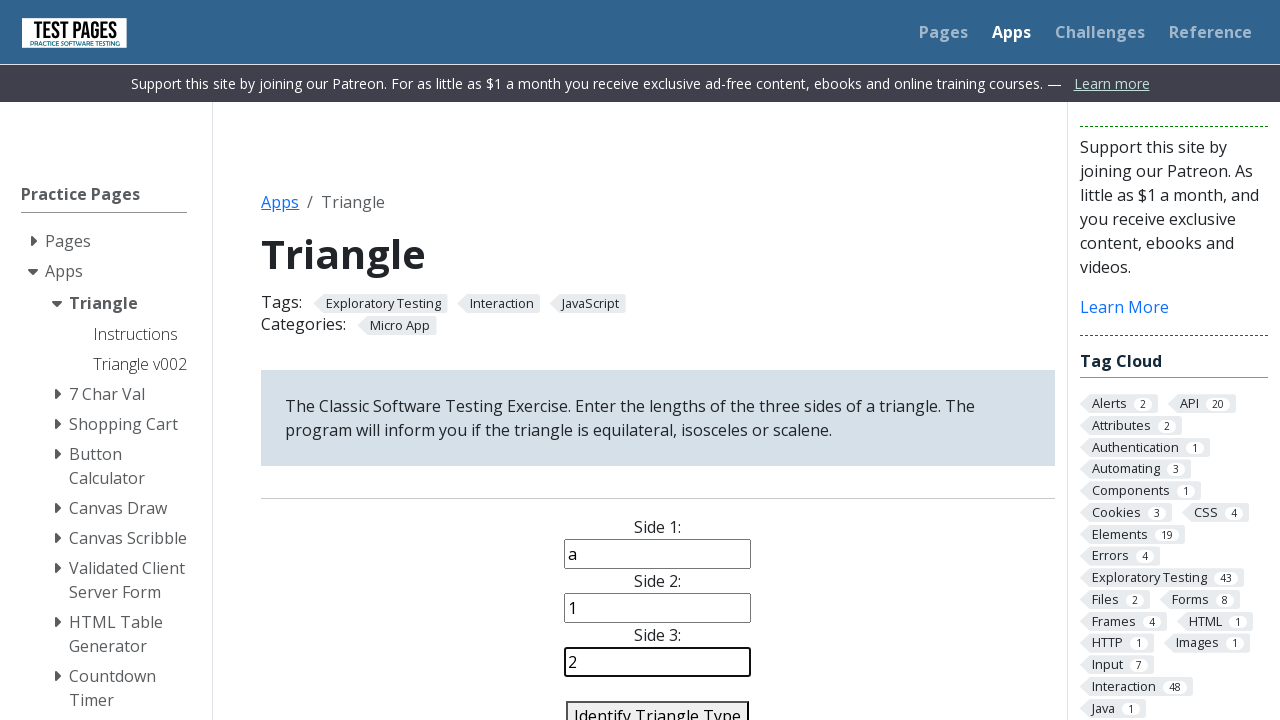

Clicked calculate button to classify triangle at (658, 705) on #identify-triangle-action
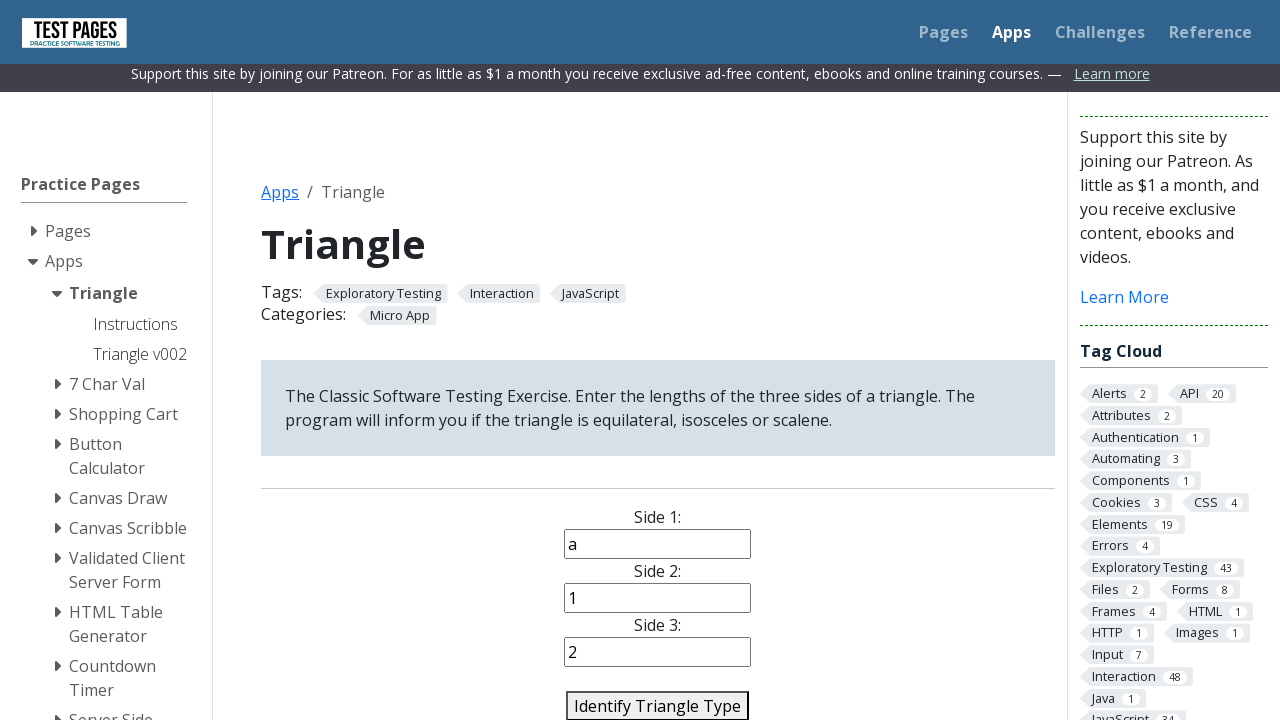

Triangle type result element appeared
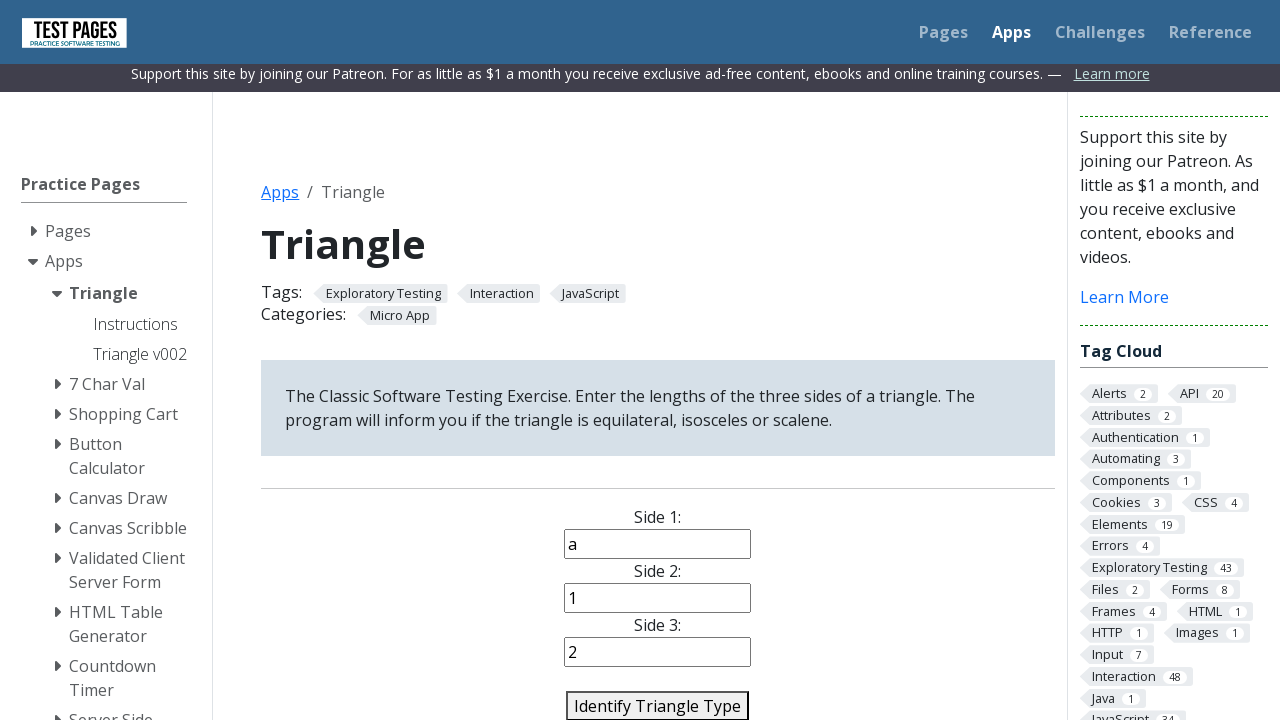

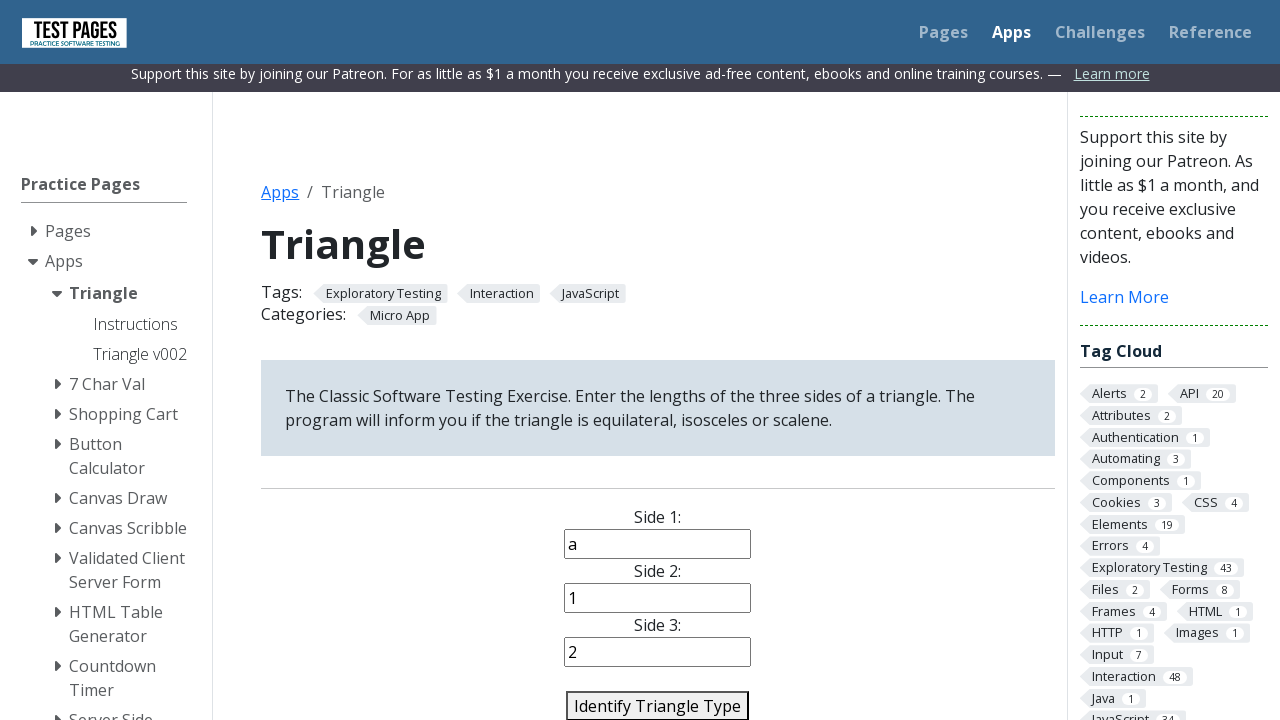